Tests alert handling functionality by clicking an alert button, reading the alert text, and accepting the alert

Starting URL: https://demoqa.com/alerts

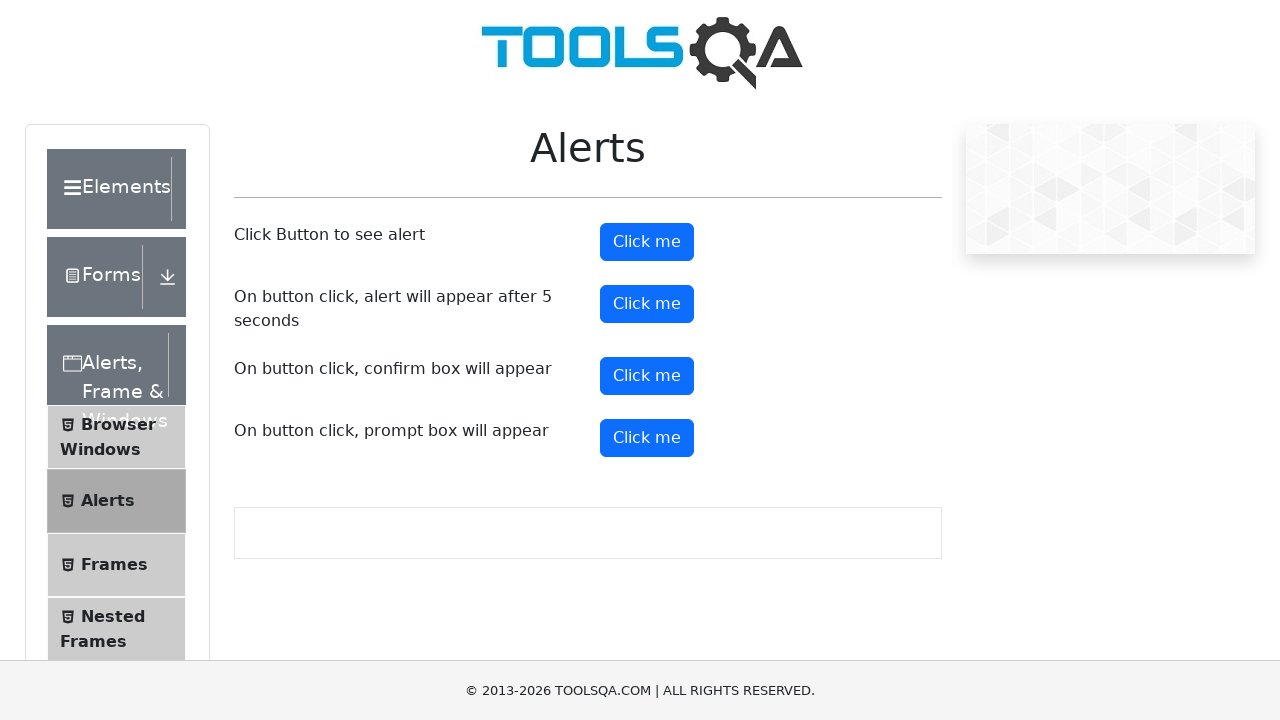

Alert button found and waited for visibility
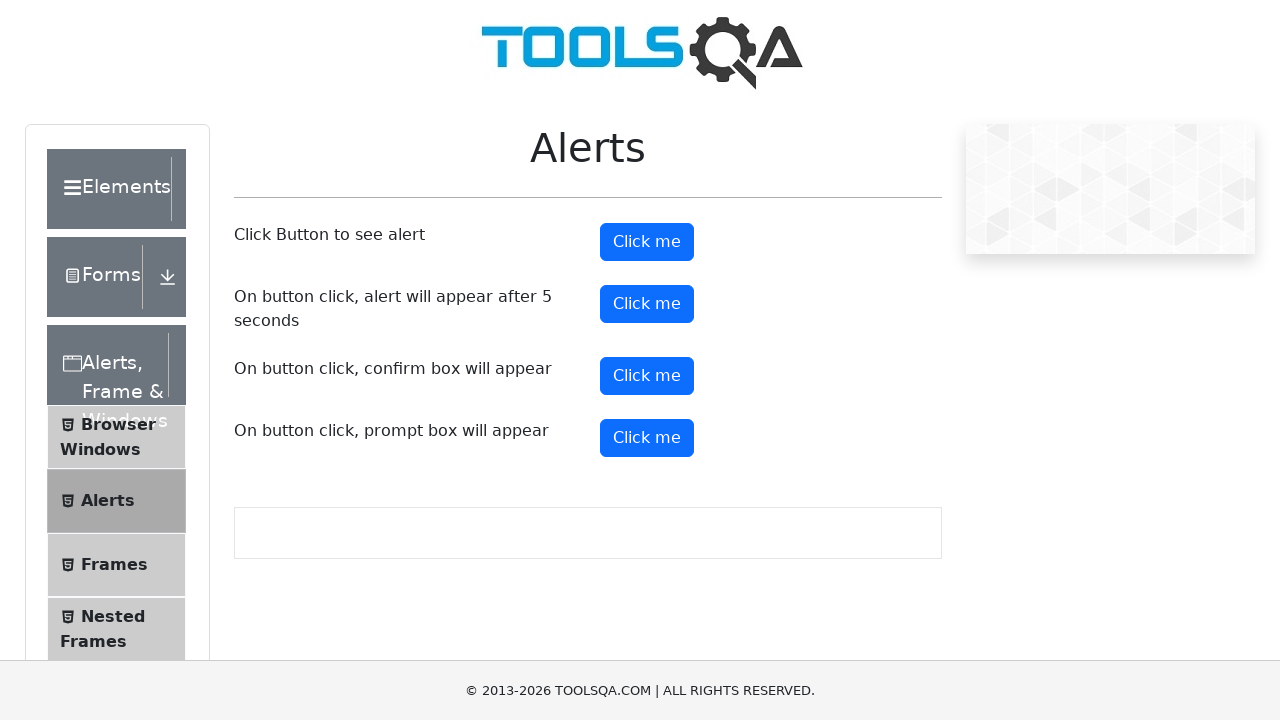

Alert button scrolled into view
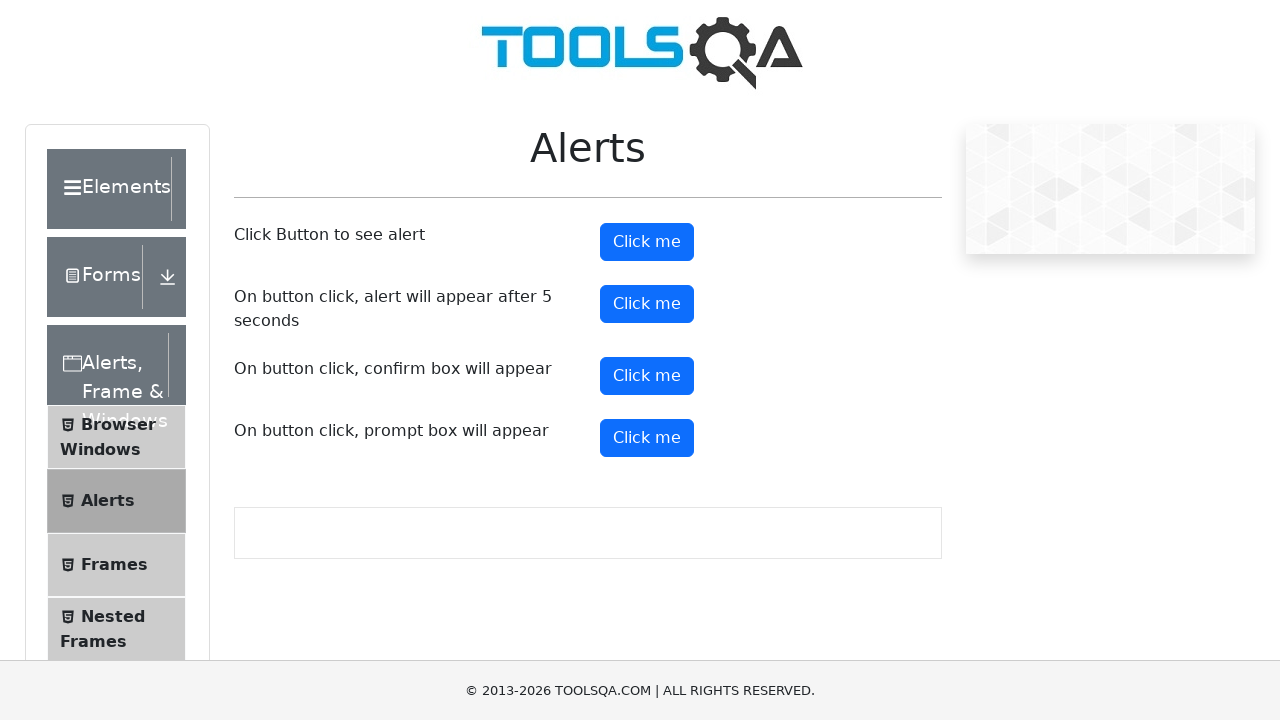

Clicked alert button to trigger alert dialog at (647, 242) on xpath=//button[@id='alertButton']
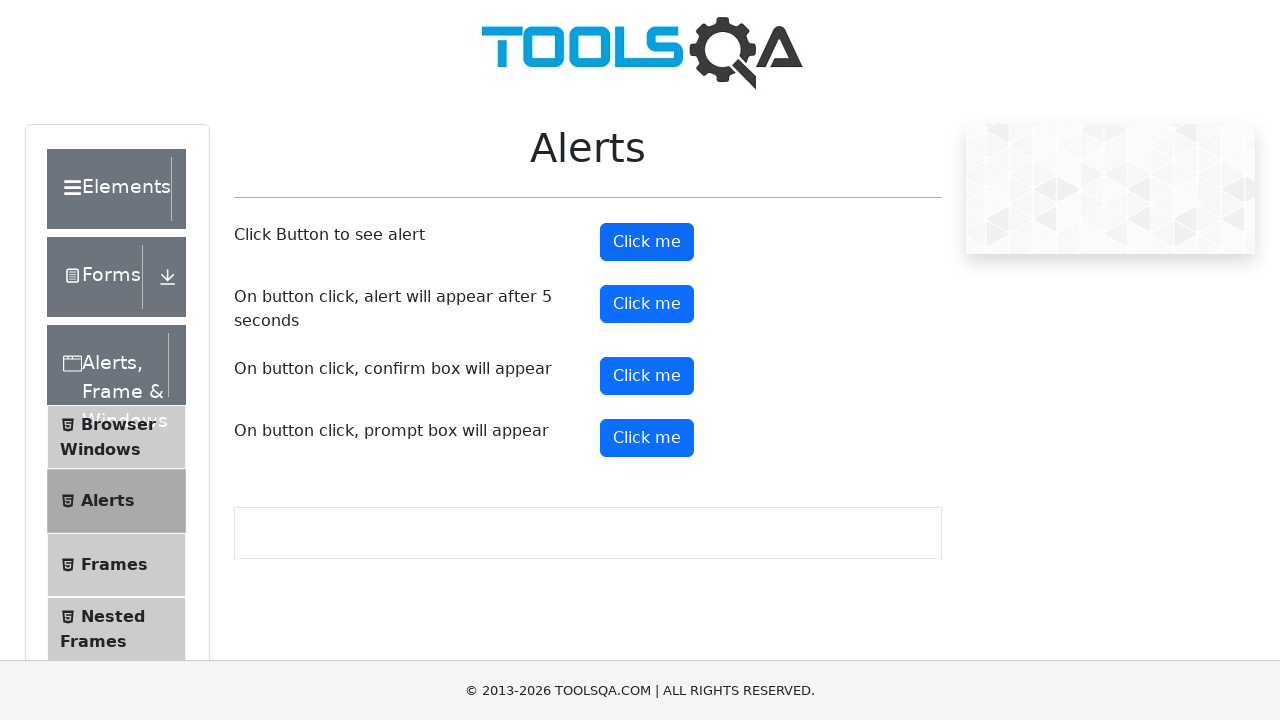

Alert dialog handler registered and accepted
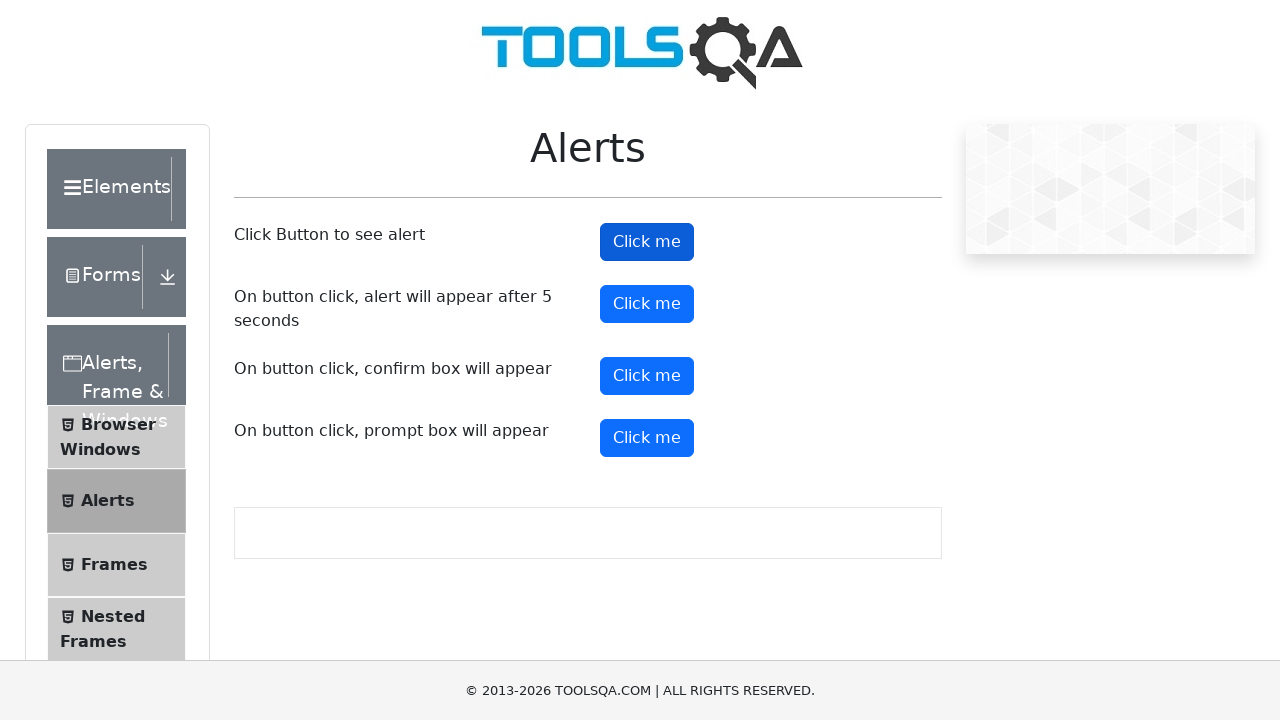

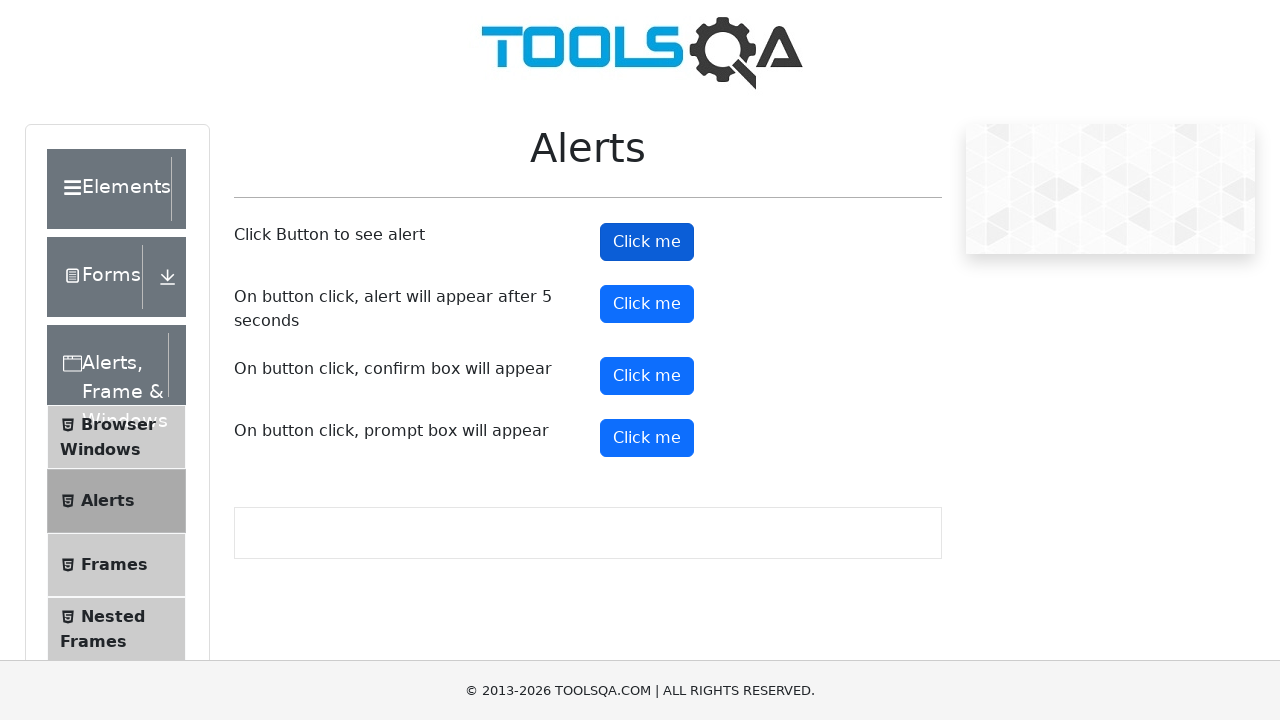